Tests checkbox functionality by clicking a checkbox, verifying it's selected, then unchecking it and verifying it's not selected

Starting URL: https://rahulshettyacademy.com/dropdownsPractise

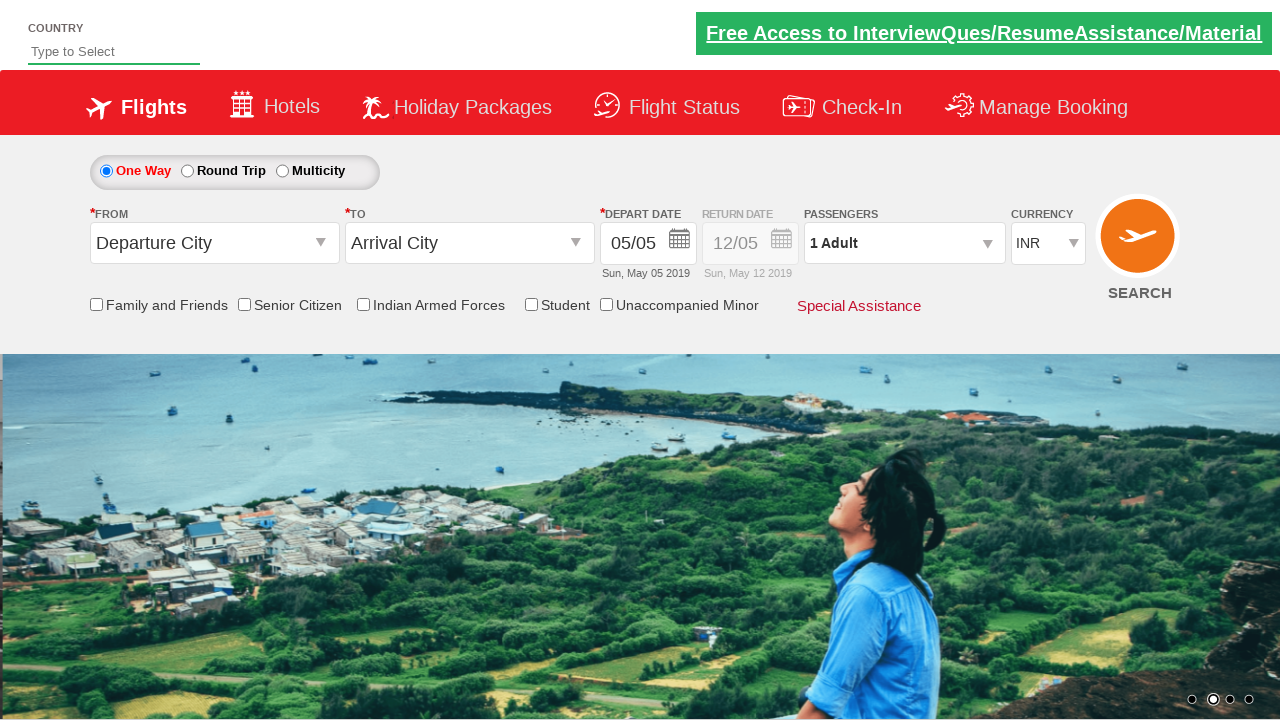

Clicked the friends and family checkbox to select it at (96, 304) on #ctl00_mainContent_chk_friendsandfamily
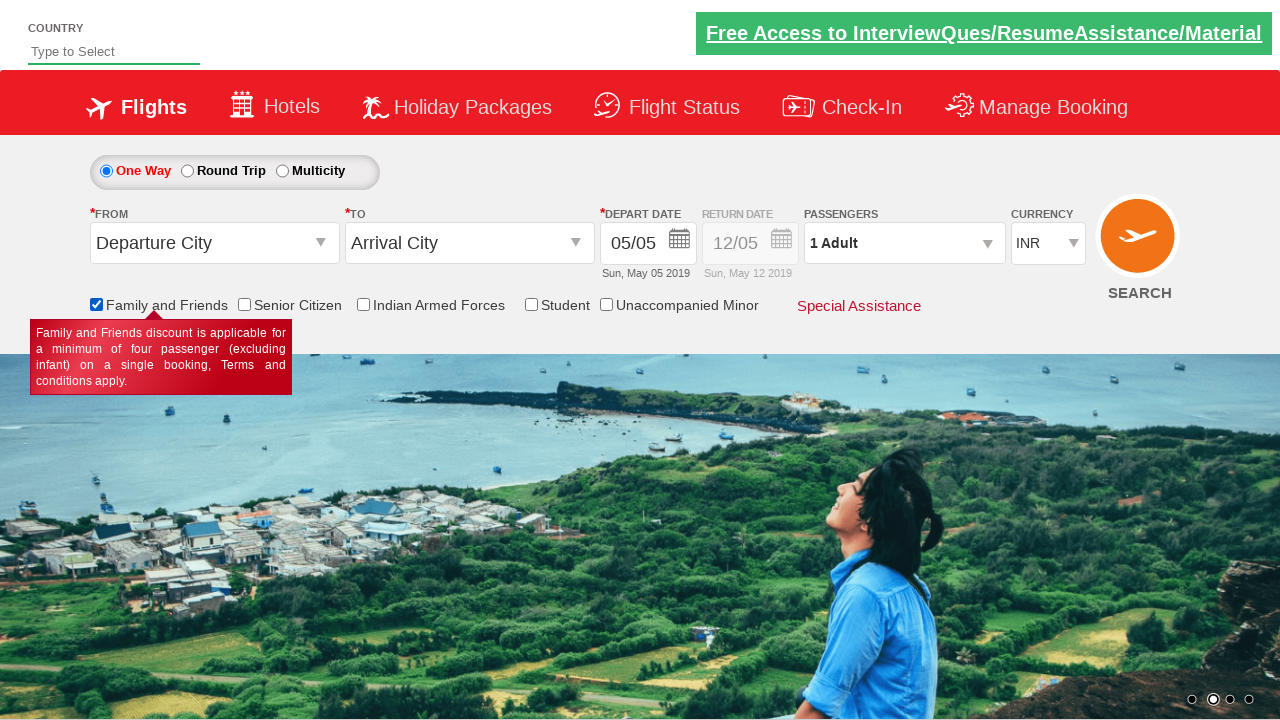

Verified that the friends and family checkbox is selected
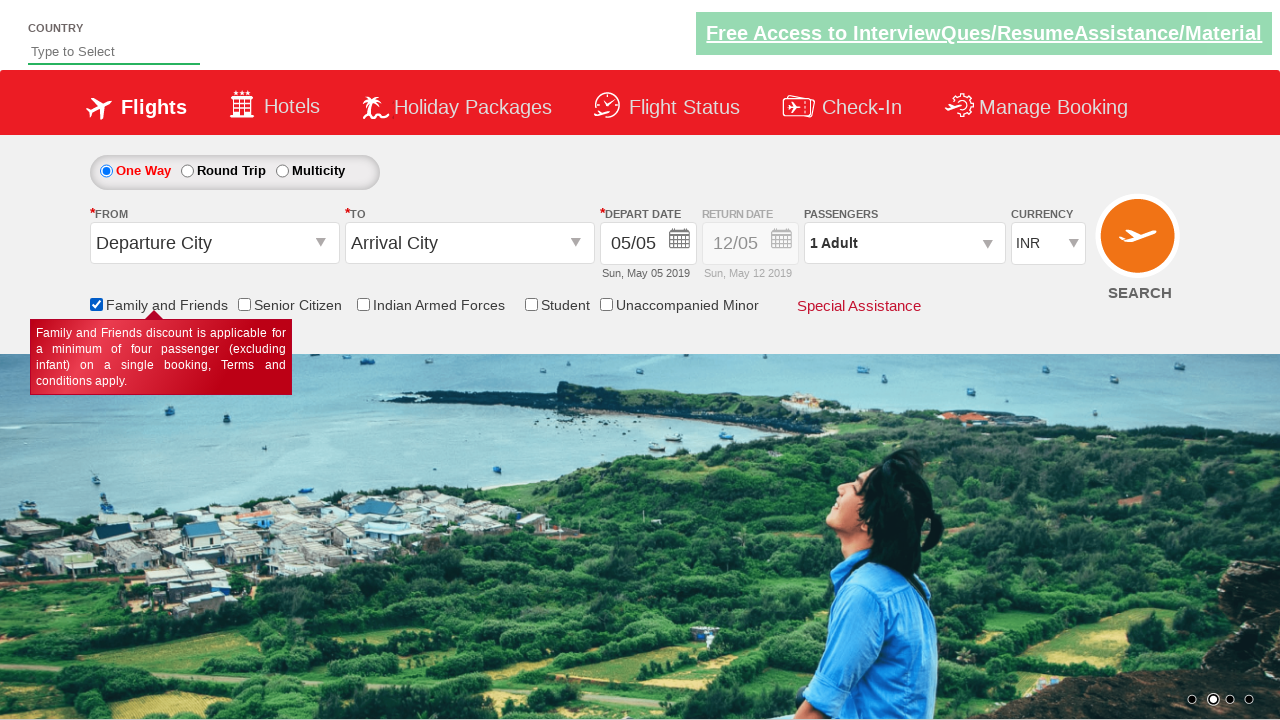

Clicked the friends and family checkbox to uncheck it at (96, 304) on #ctl00_mainContent_chk_friendsandfamily
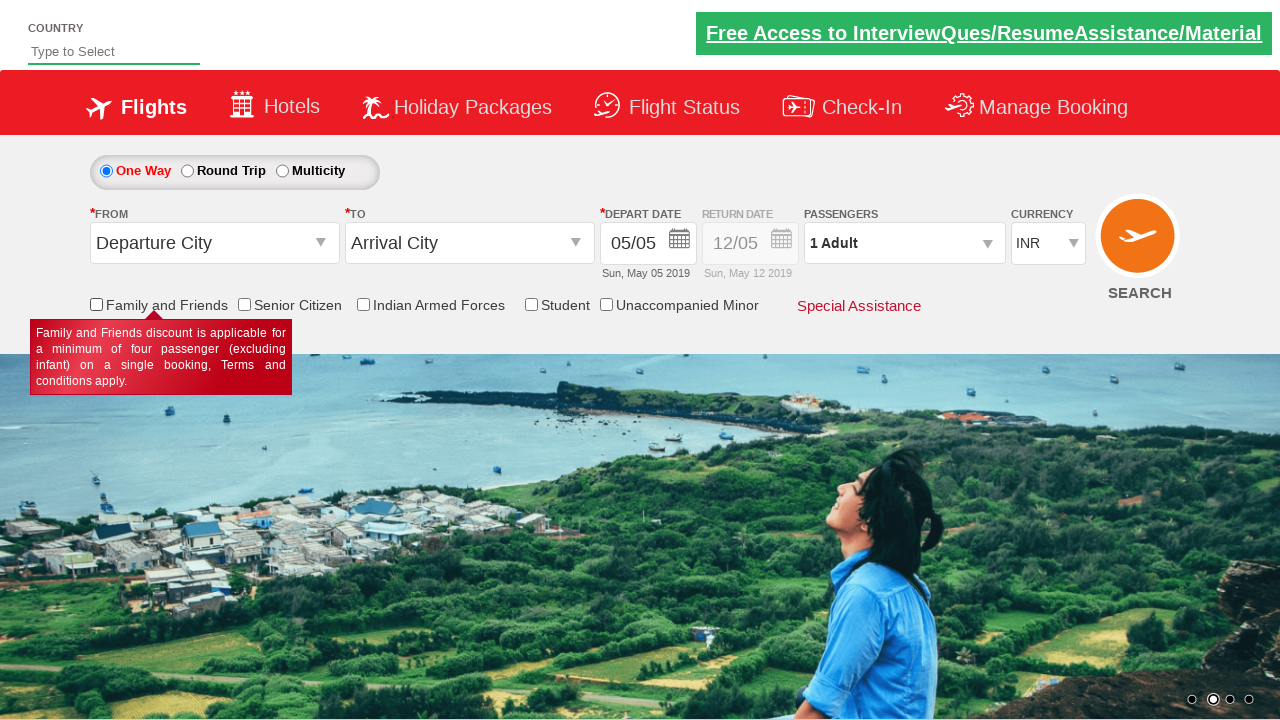

Verified that the friends and family checkbox is not selected
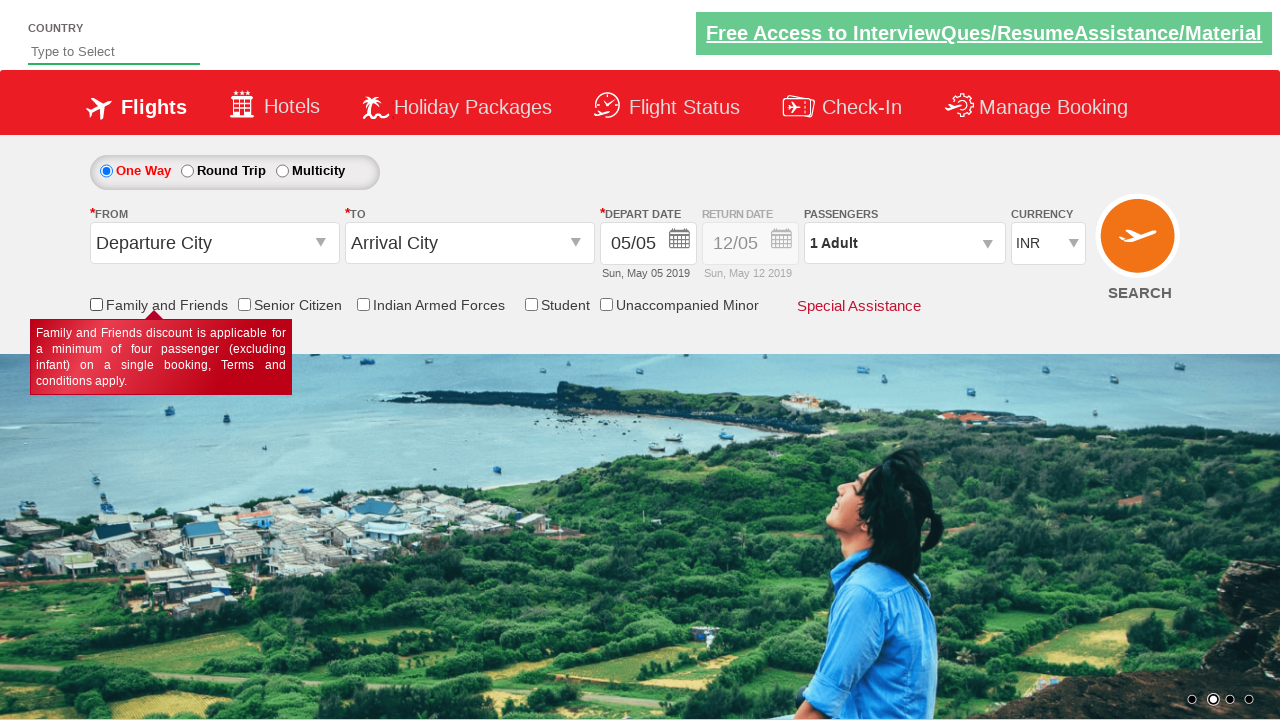

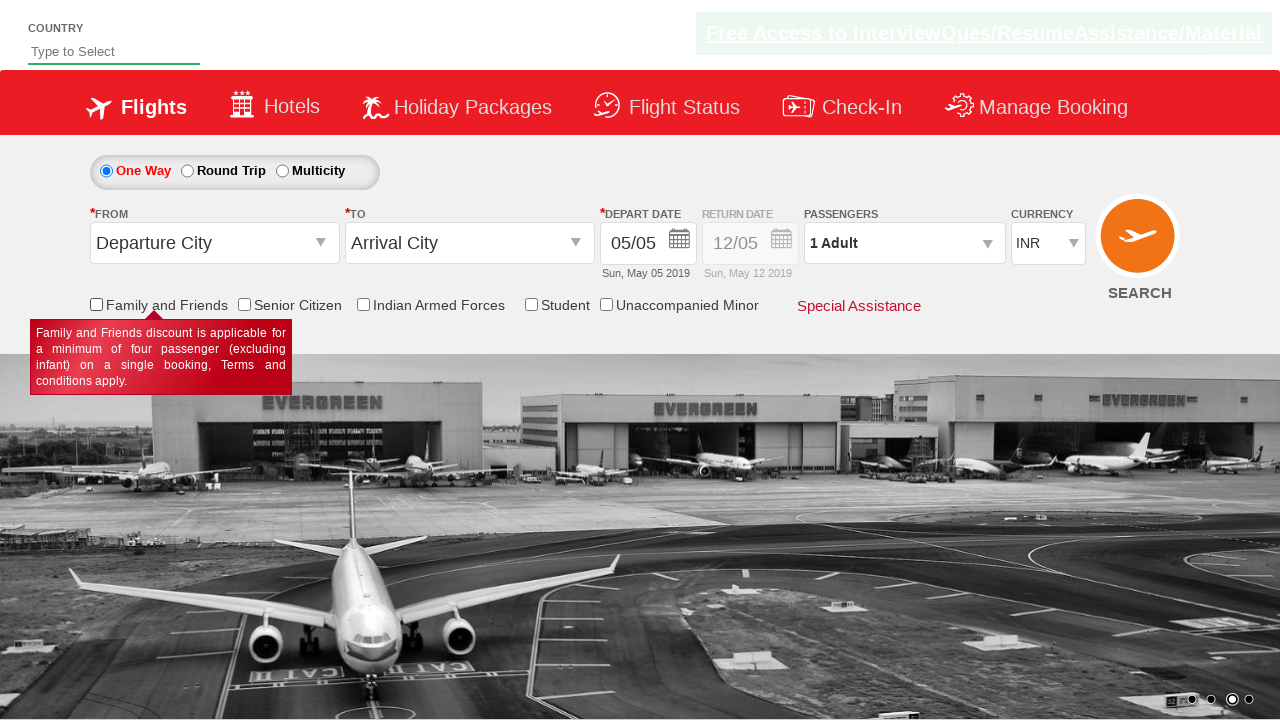